Attempts to submit the patient form with only age filled (no name) and verifies the error message is displayed

Starting URL: https://odontologic-system.vercel.app/add

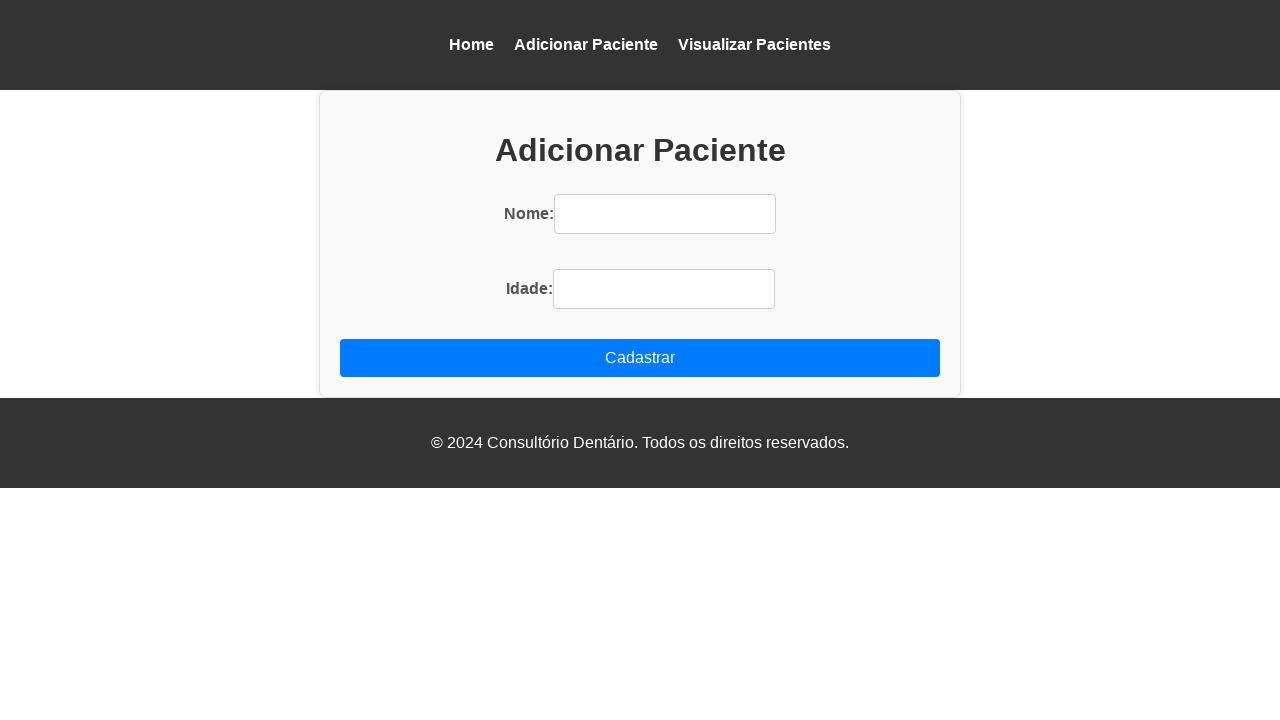

Filled age field with '28' on (//div[@class='add-resource']//input)[2]
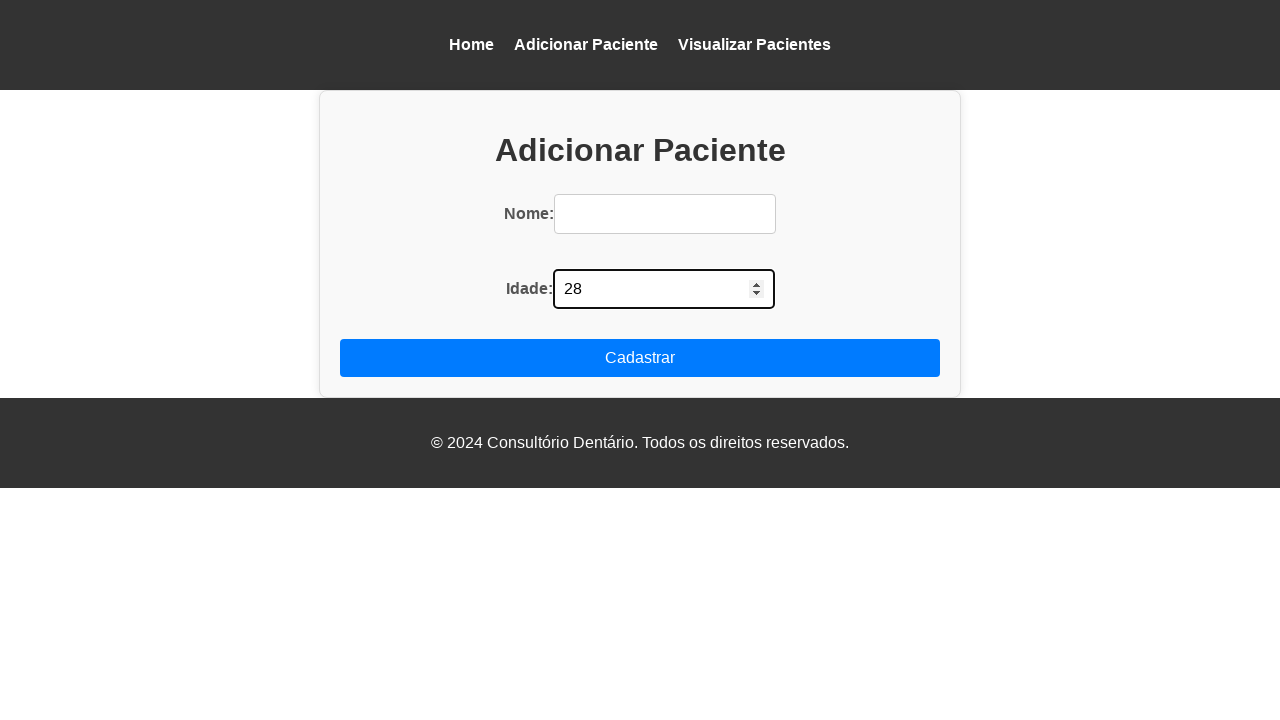

Clicked submit button to attempt form submission at (640, 358) on xpath=//button[@type='submit']
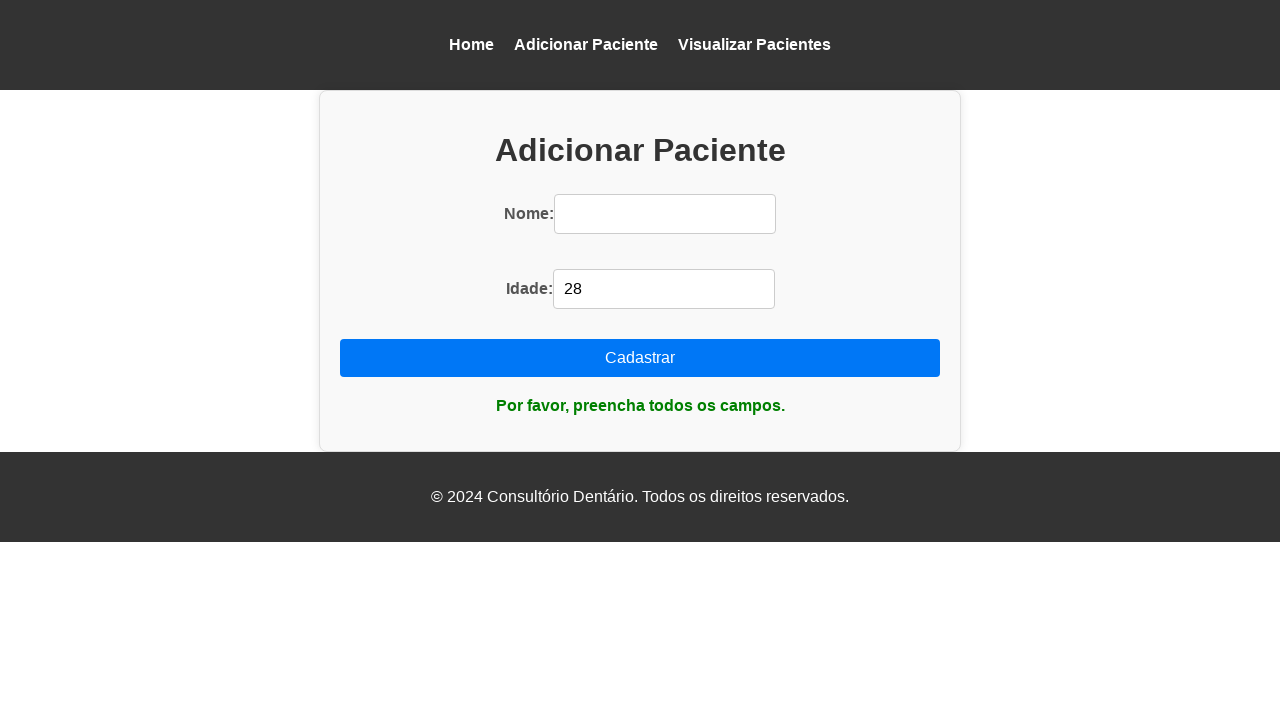

Error message 'Por favor, preencha todos os campos.' is displayed
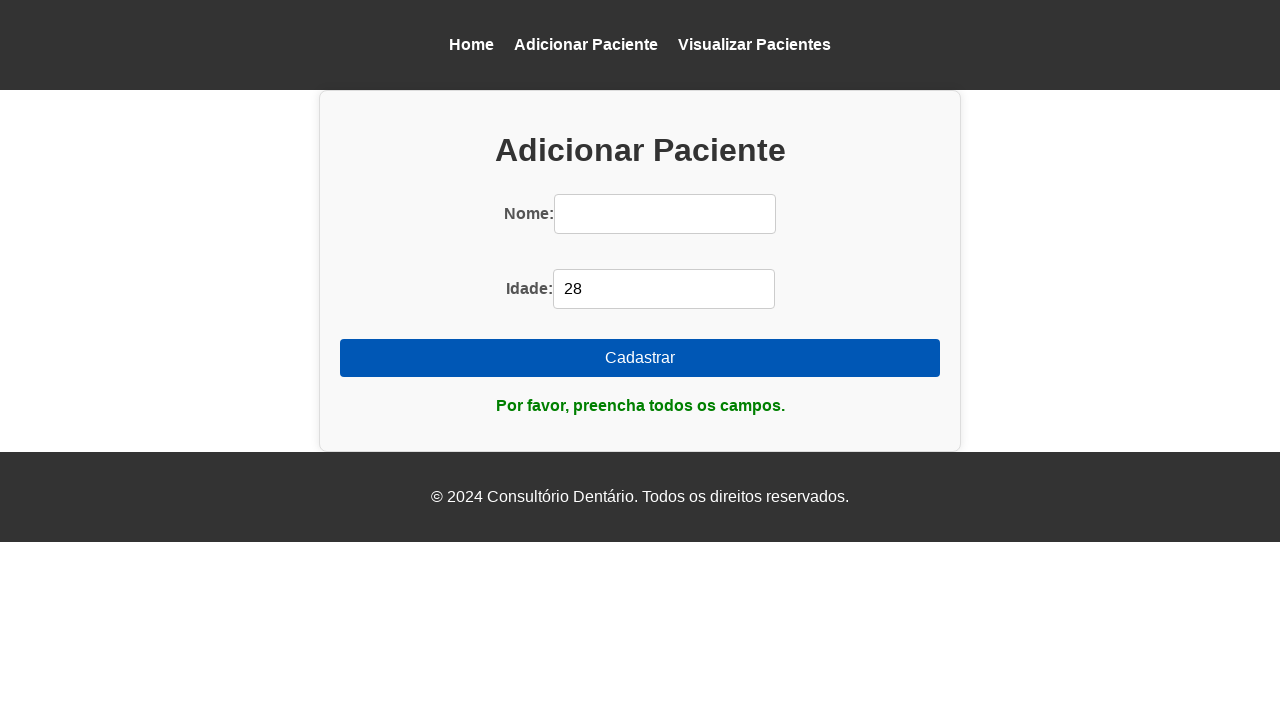

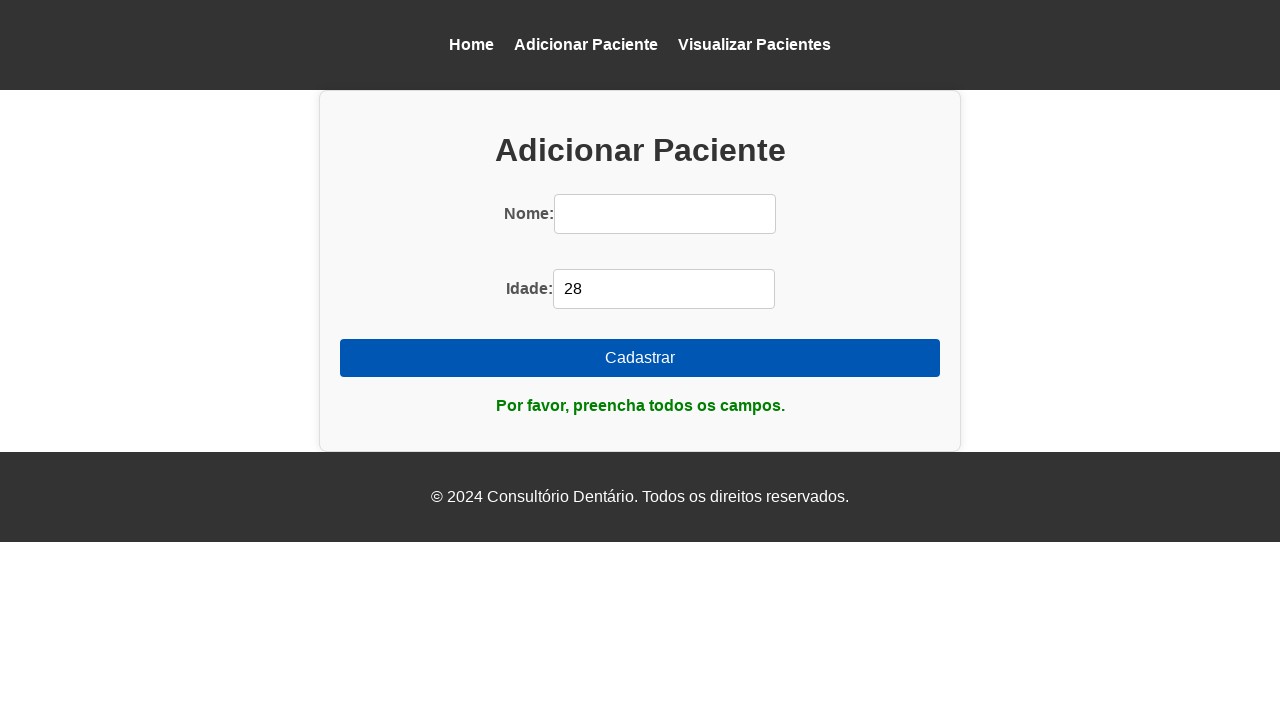